Tests alert handling functionality by clicking a button that triggers an alert and accepting it

Starting URL: https://www.leafground.com/waits.xhtml

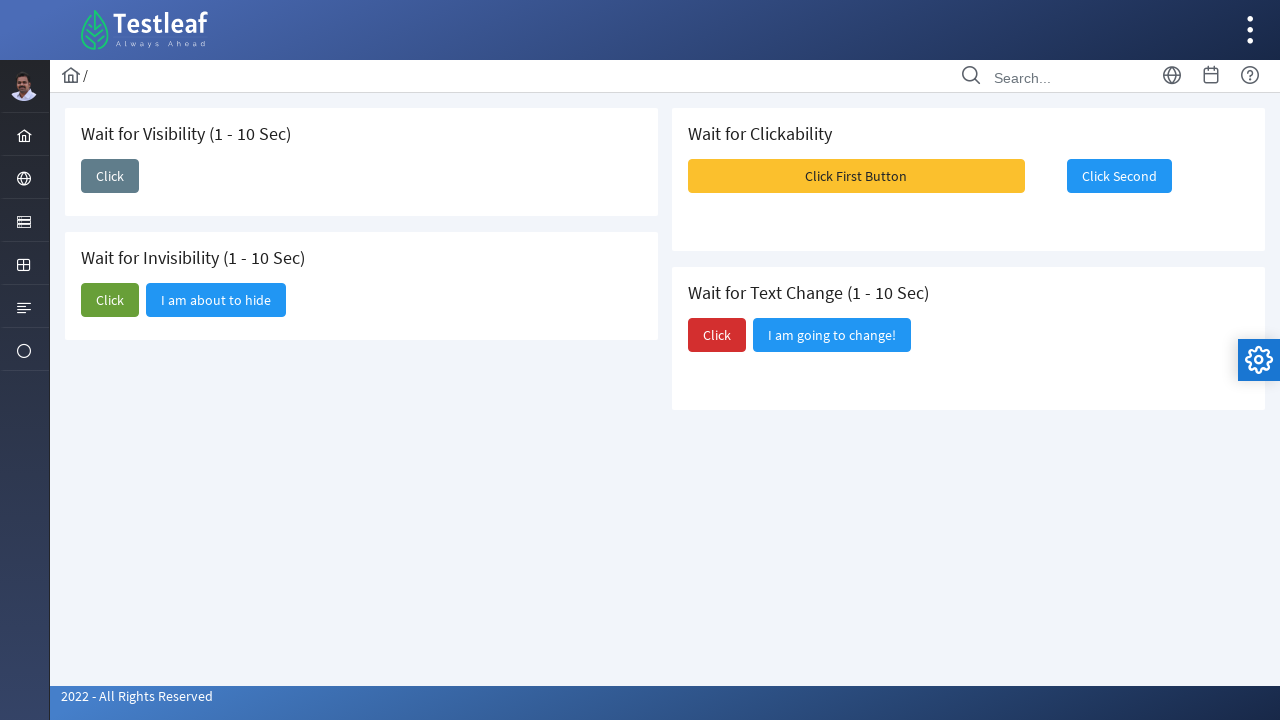

Clicked button to trigger alert at (856, 176) on xpath=/html/body/div[1]/div[5]/div[2]/form/div/div[2]/div[1]/div/div/span[1]/but
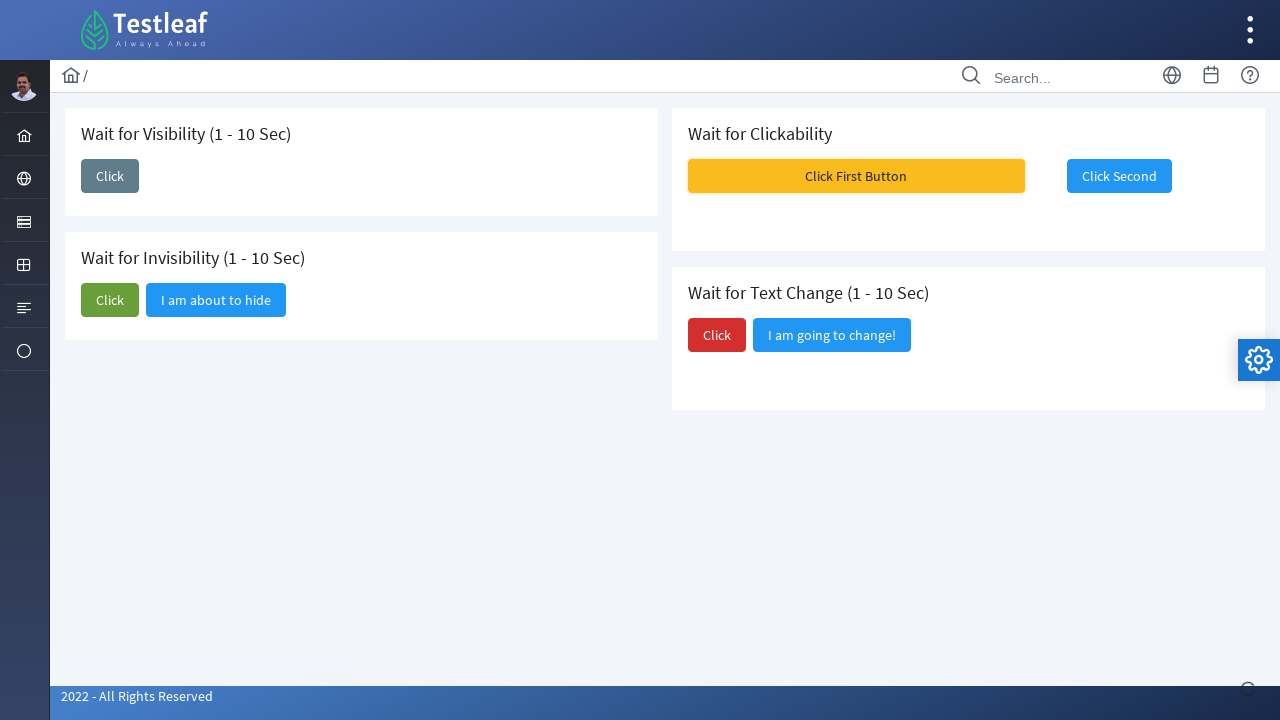

Set up dialog handler to accept alerts
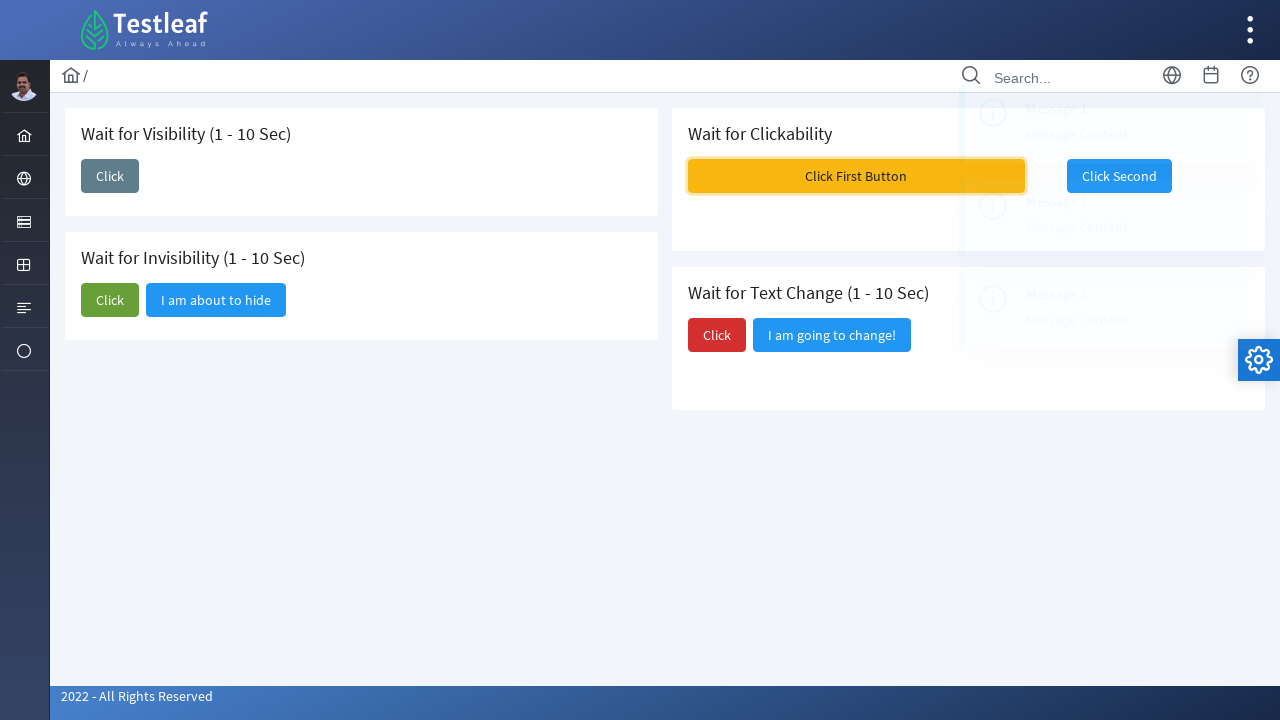

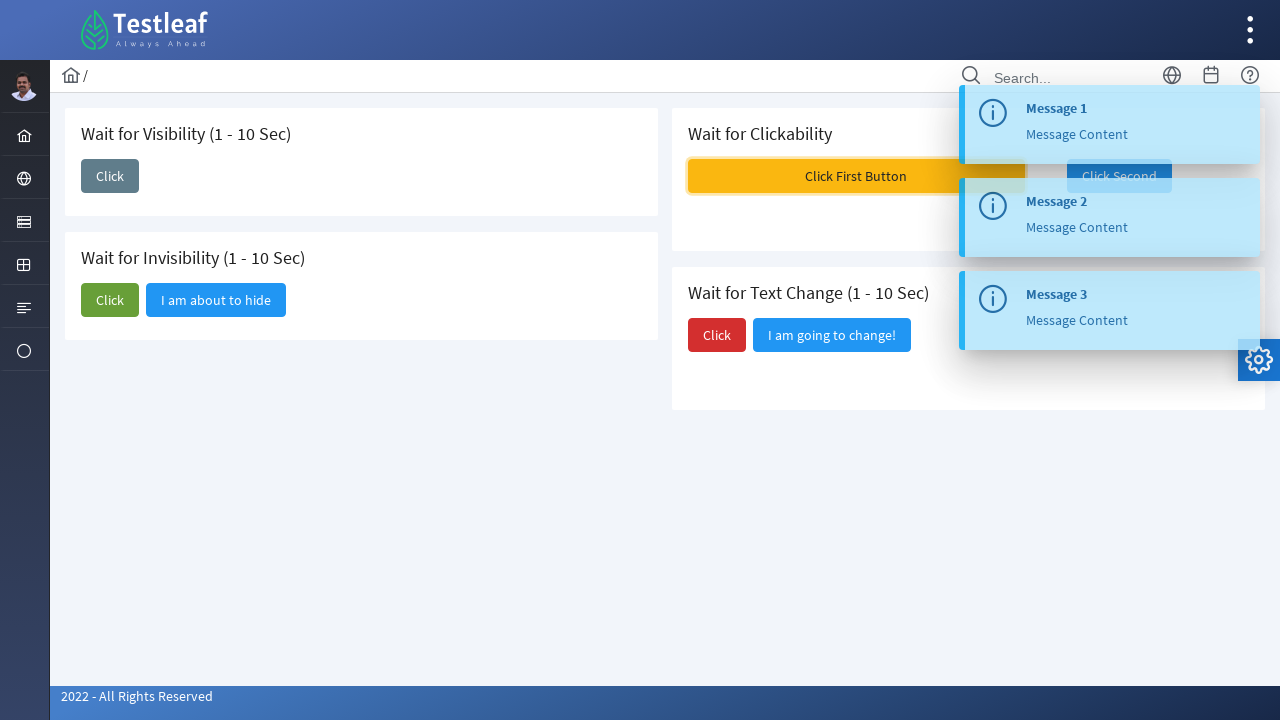